Tests checkbox and radio button interactions on a practice page by clicking a senior citizen discount checkbox, verifying its selection state, counting available checkboxes, and clicking a round trip radio button to test form element behavior.

Starting URL: https://rahulshettyacademy.com/dropdownsPractise/

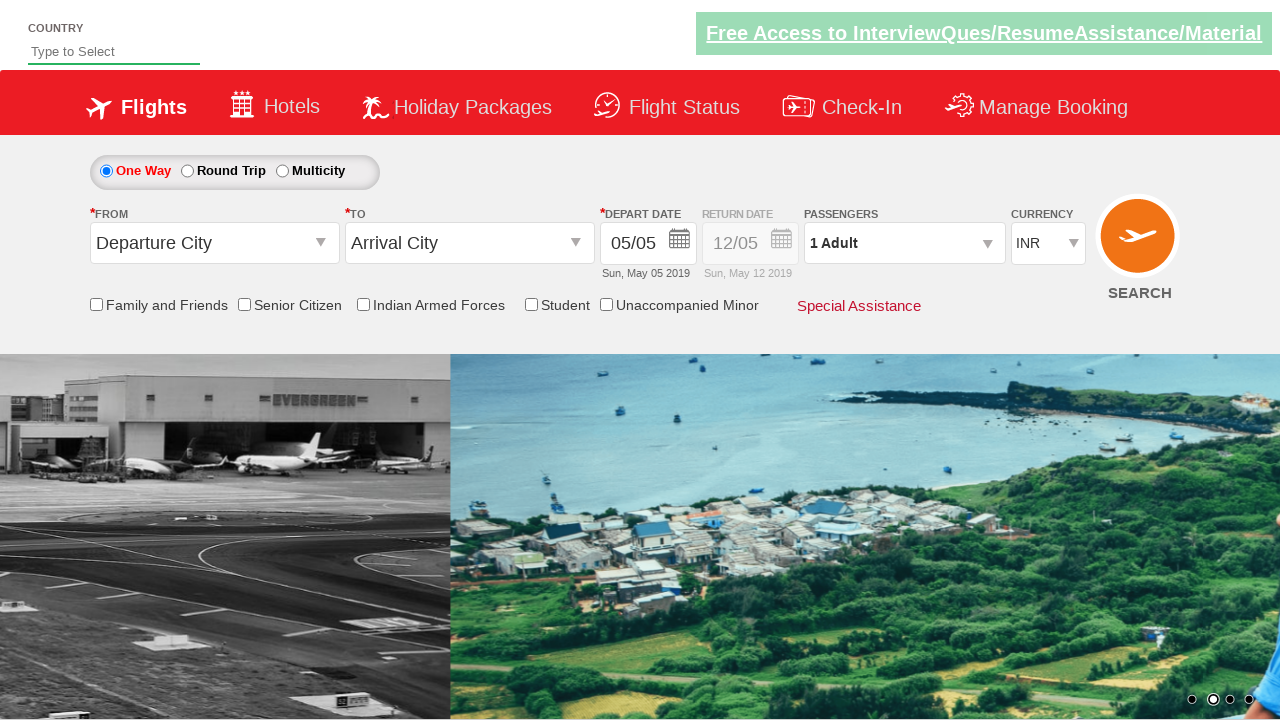

Clicked Senior Citizen Discount checkbox at (244, 304) on input[id*='CitizenDiscount']
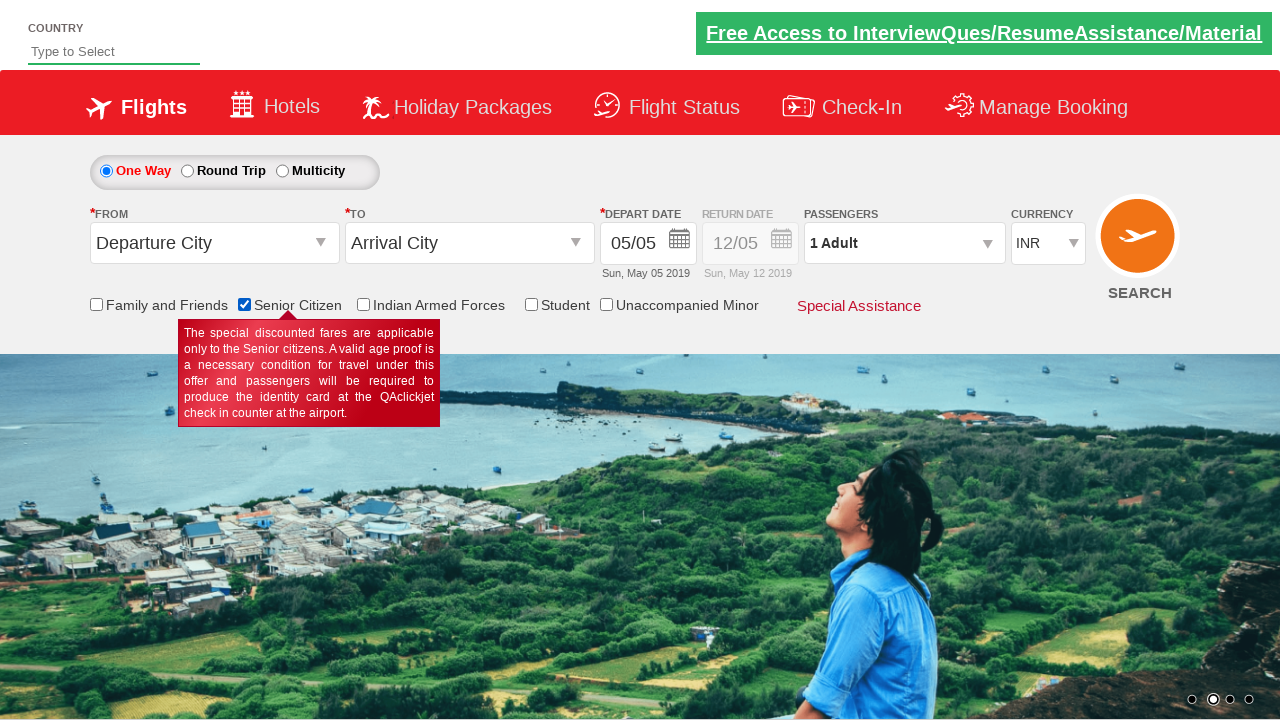

Verified Senior Citizen Discount checkbox is selected
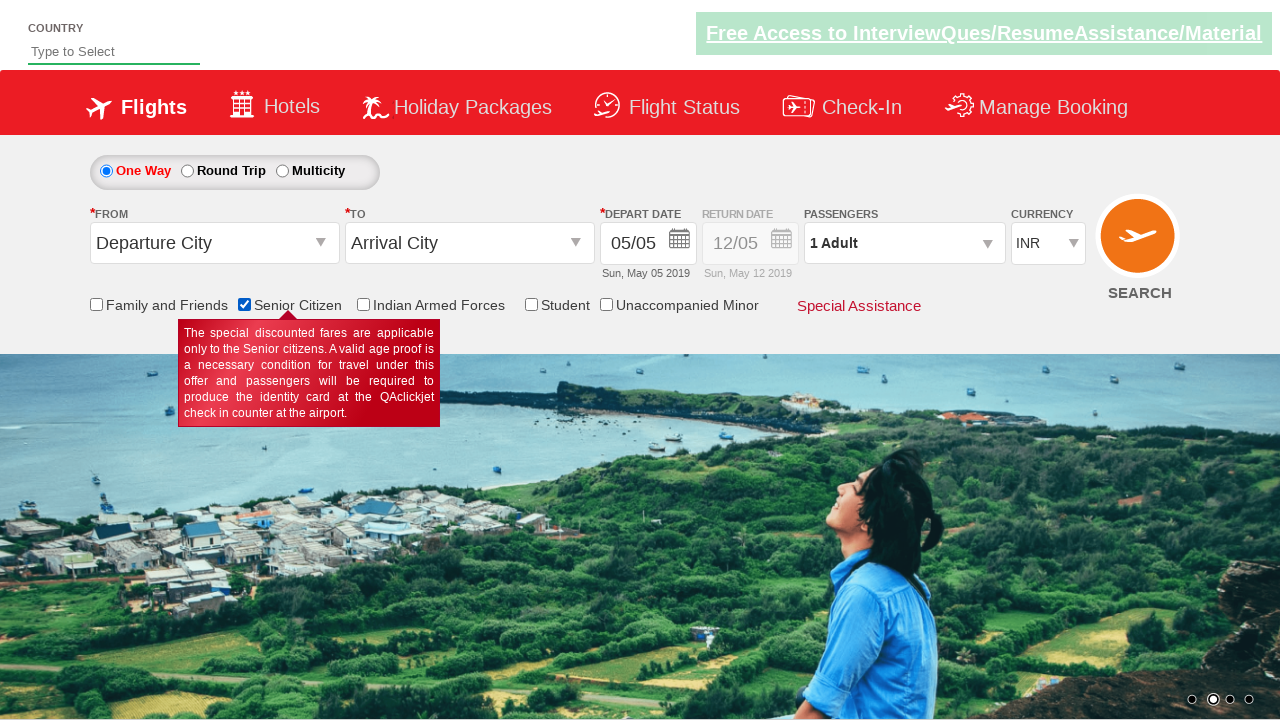

Verified there are 6 checkboxes on the page
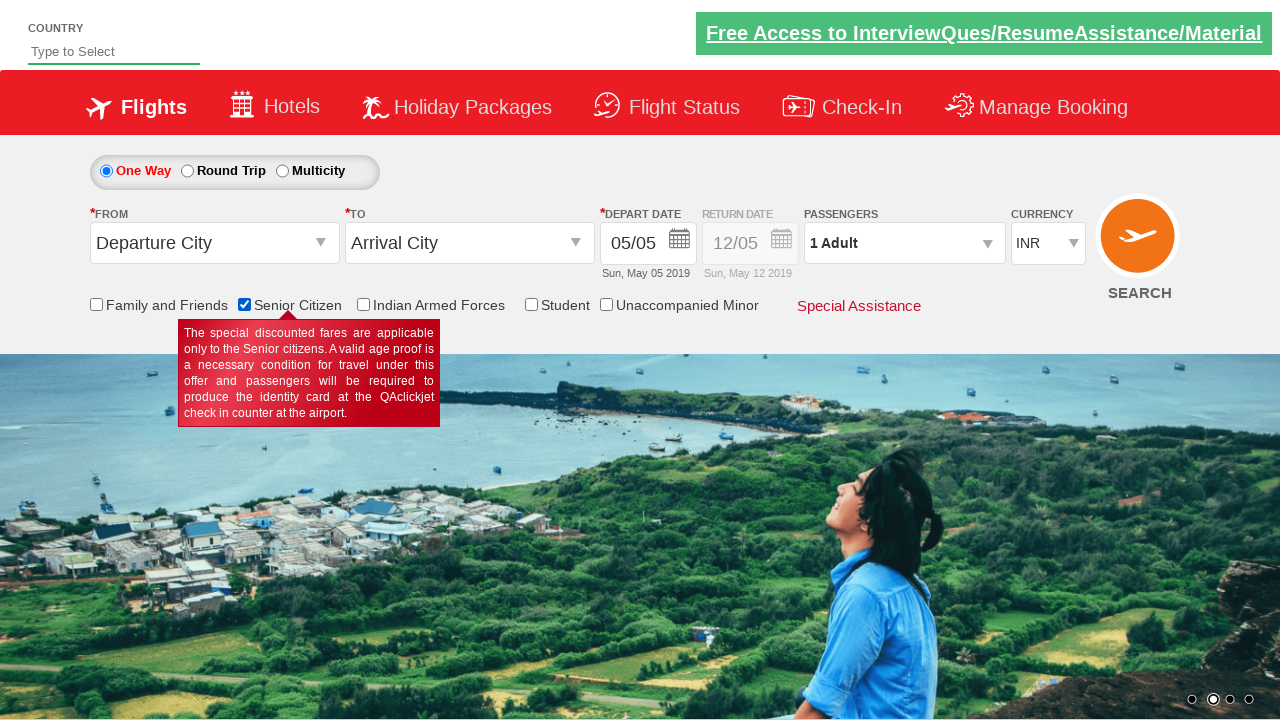

Clicked Round Trip radio button at (187, 171) on #ctl00_mainContent_rbtnl_Trip_1
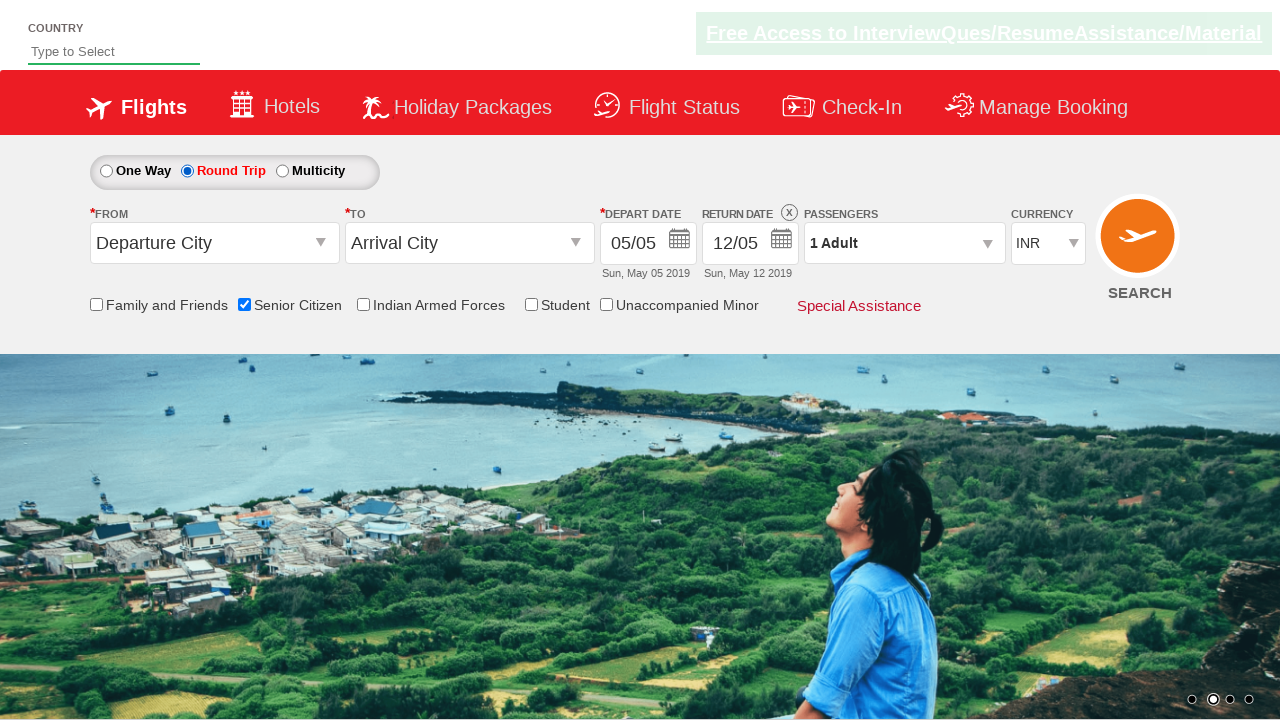

Verified return date field is enabled/visible after selecting round trip
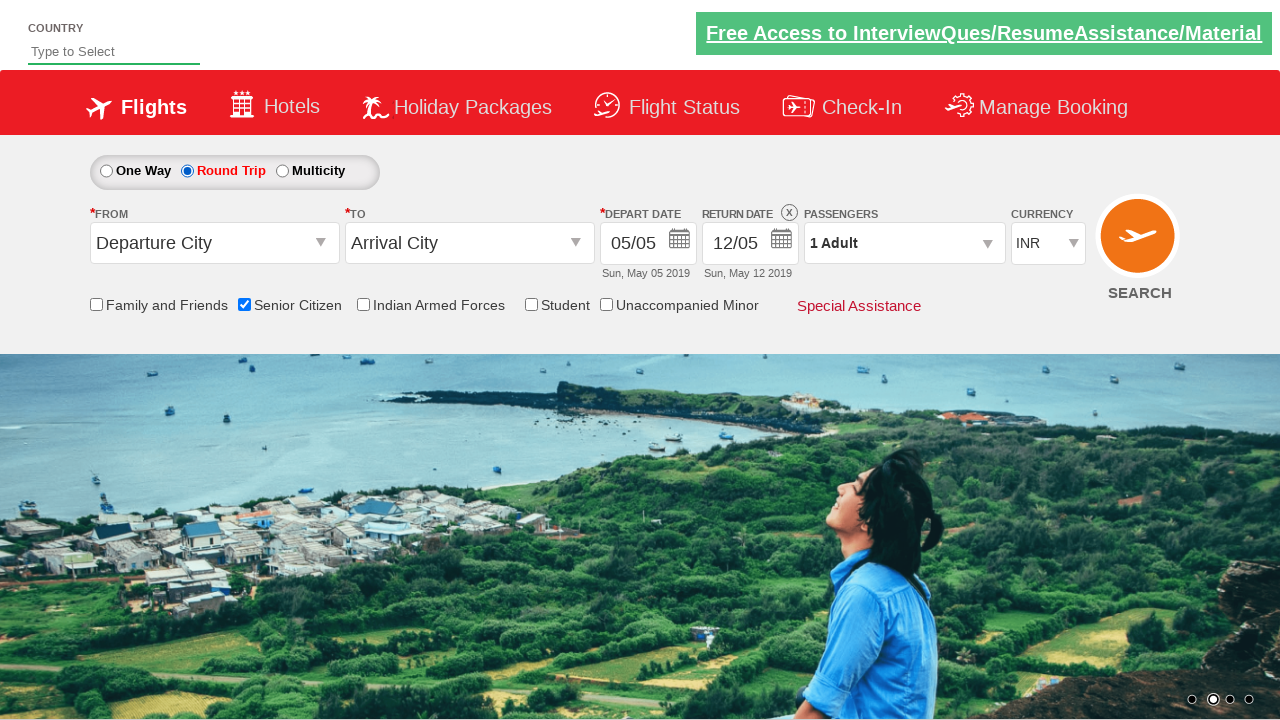

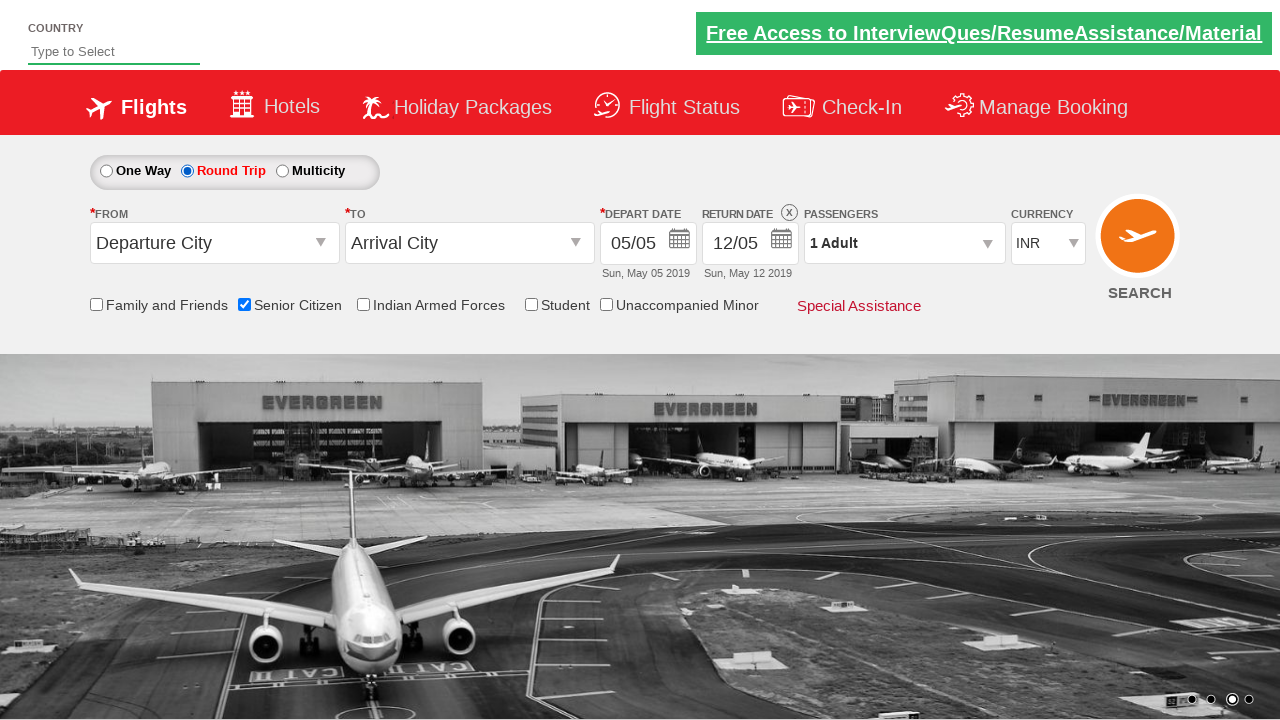